Tests a basic HTML form by filling in text fields (username, password, comments), clicking checkboxes, and submitting the form to verify the values are correctly processed.

Starting URL: https://testpages.herokuapp.com/styled/basic-html-form-test.html

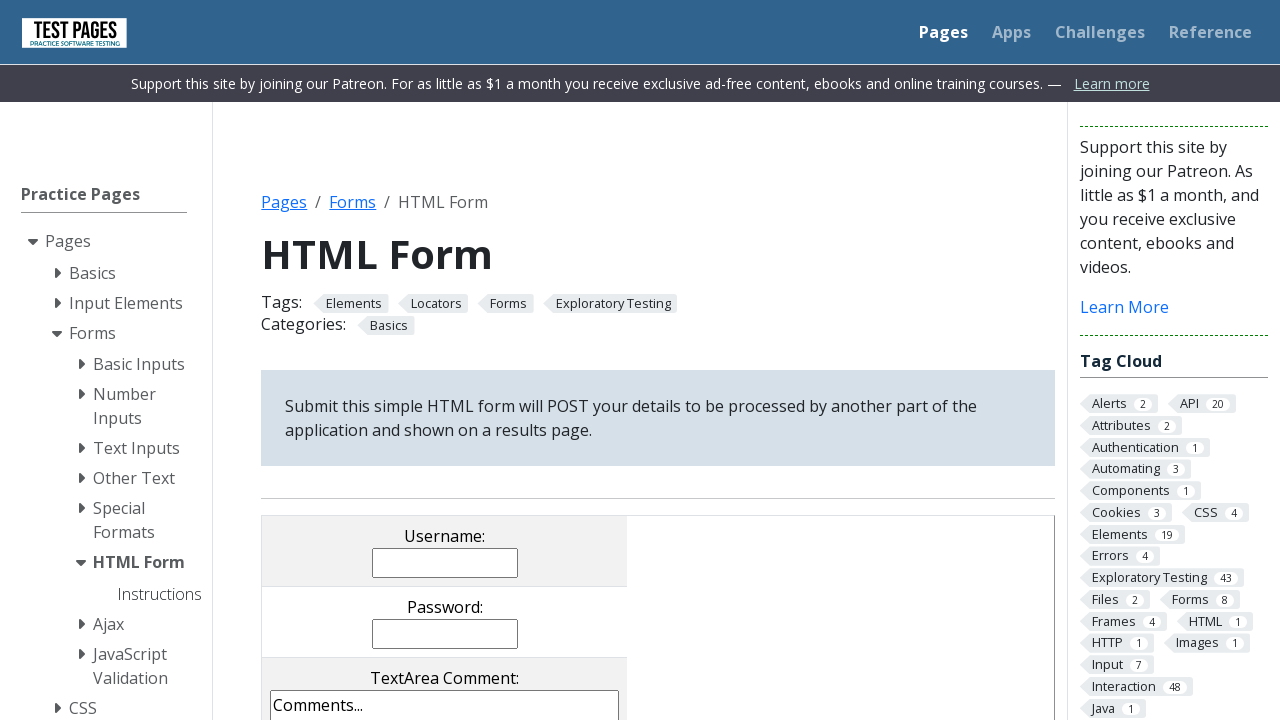

Filled username field with 'Felipe' on input[name='username']
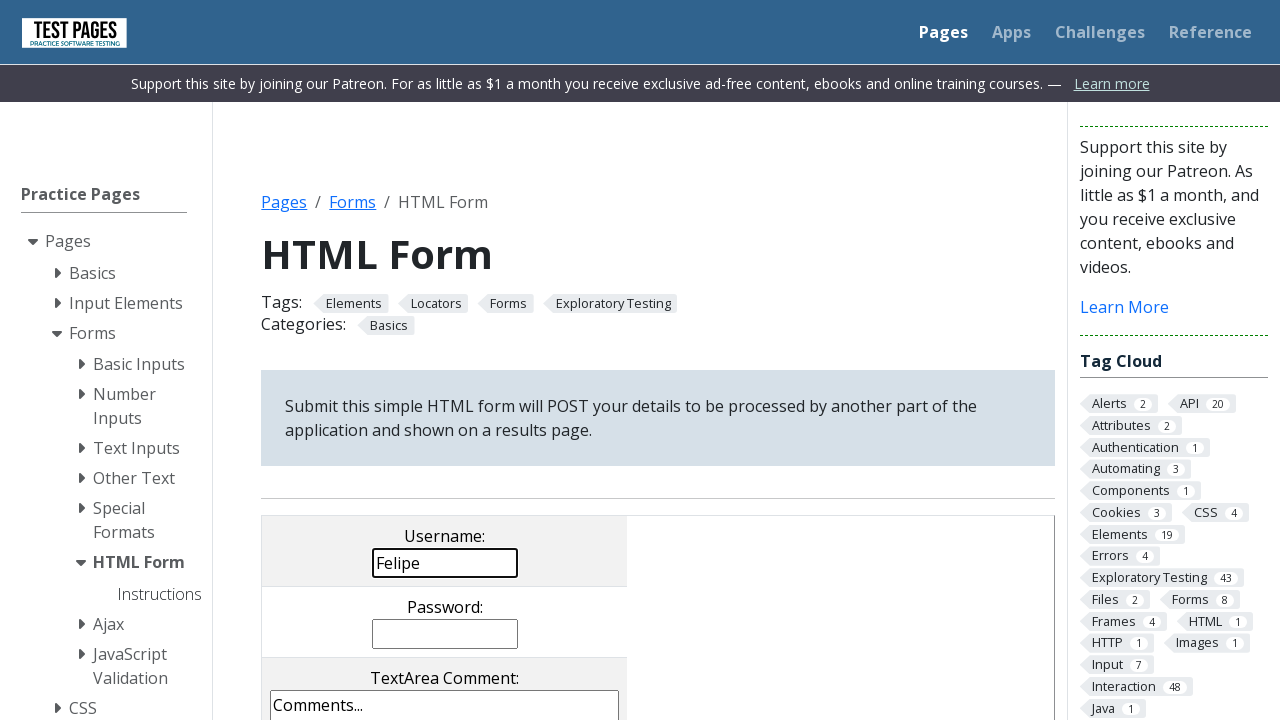

Filled password field with '123456' on input[name='password']
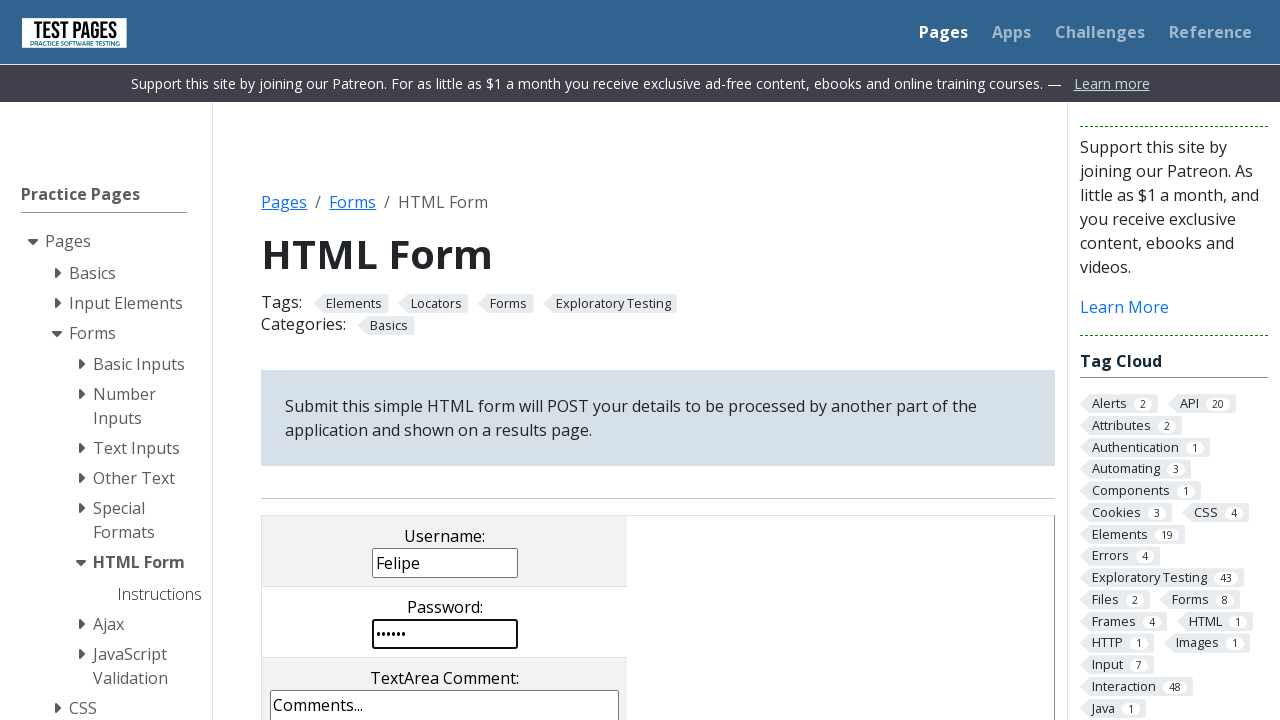

Cleared comments field on textarea[name='comments']
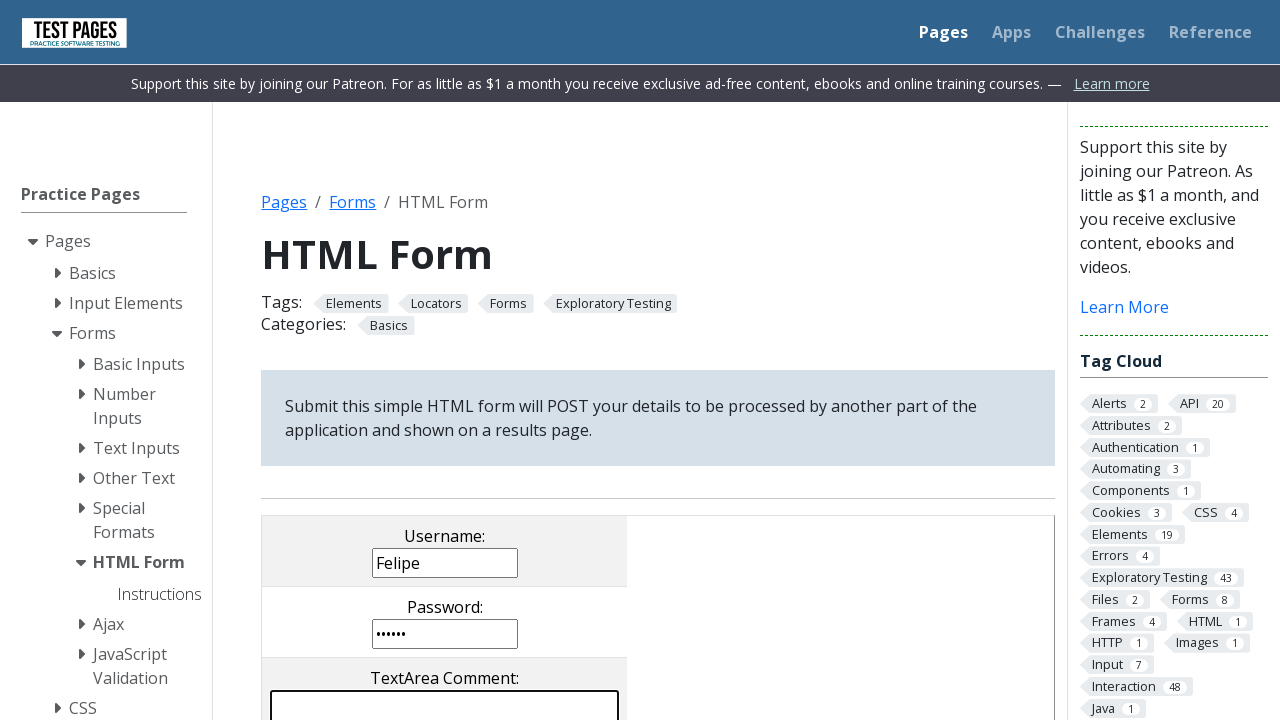

Filled comments field with 'Comments...' on textarea[name='comments']
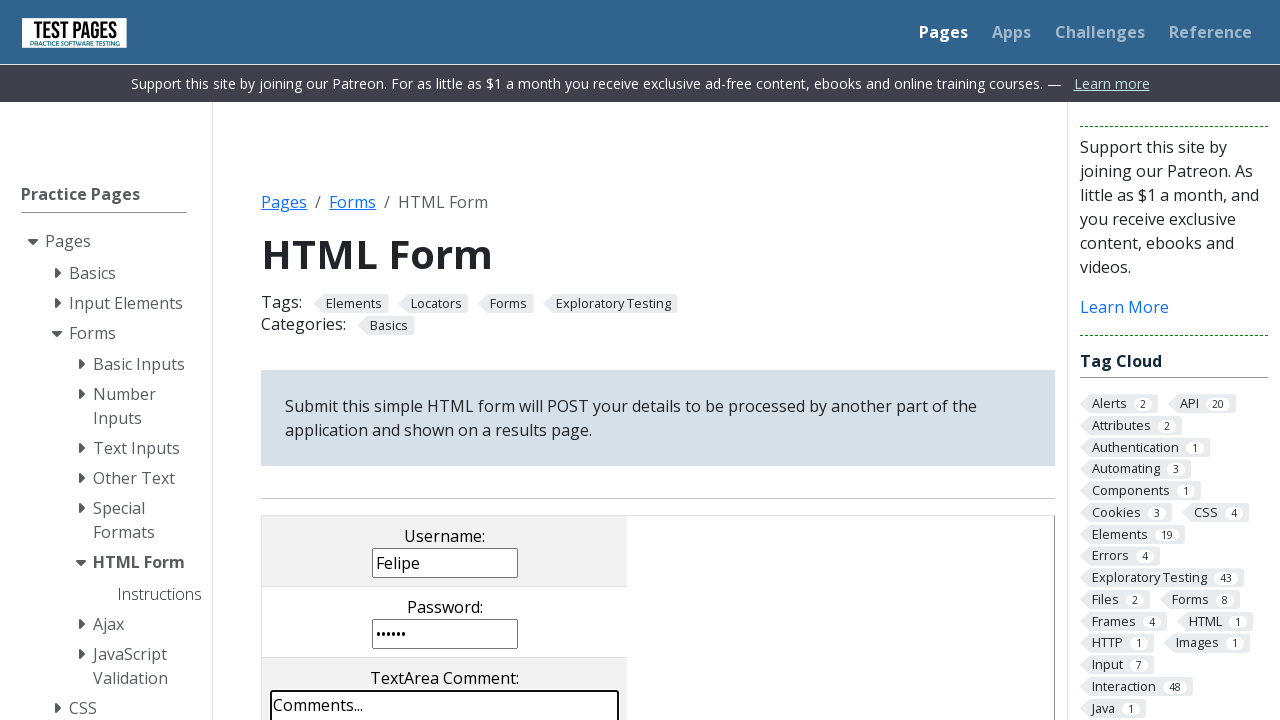

Clicked checkbox cb3 at (505, 360) on input[value='cb3']
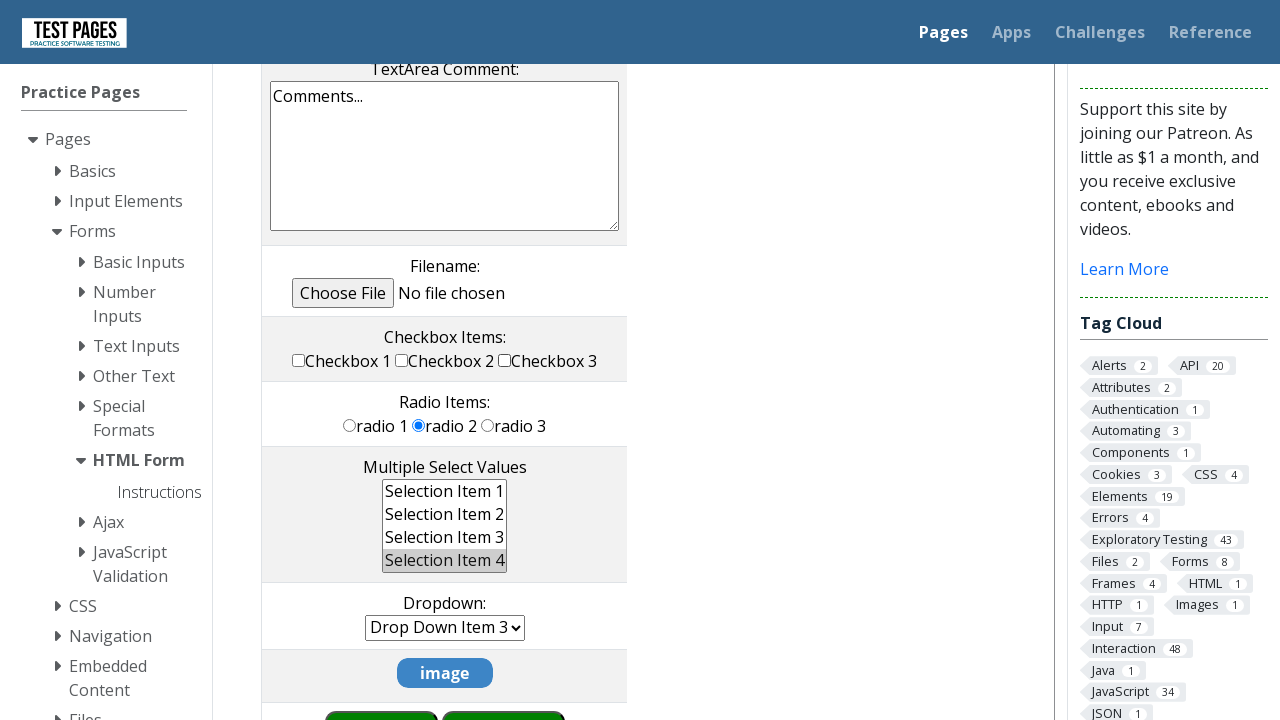

Clicked checkbox cb1 at (299, 360) on input[value='cb1']
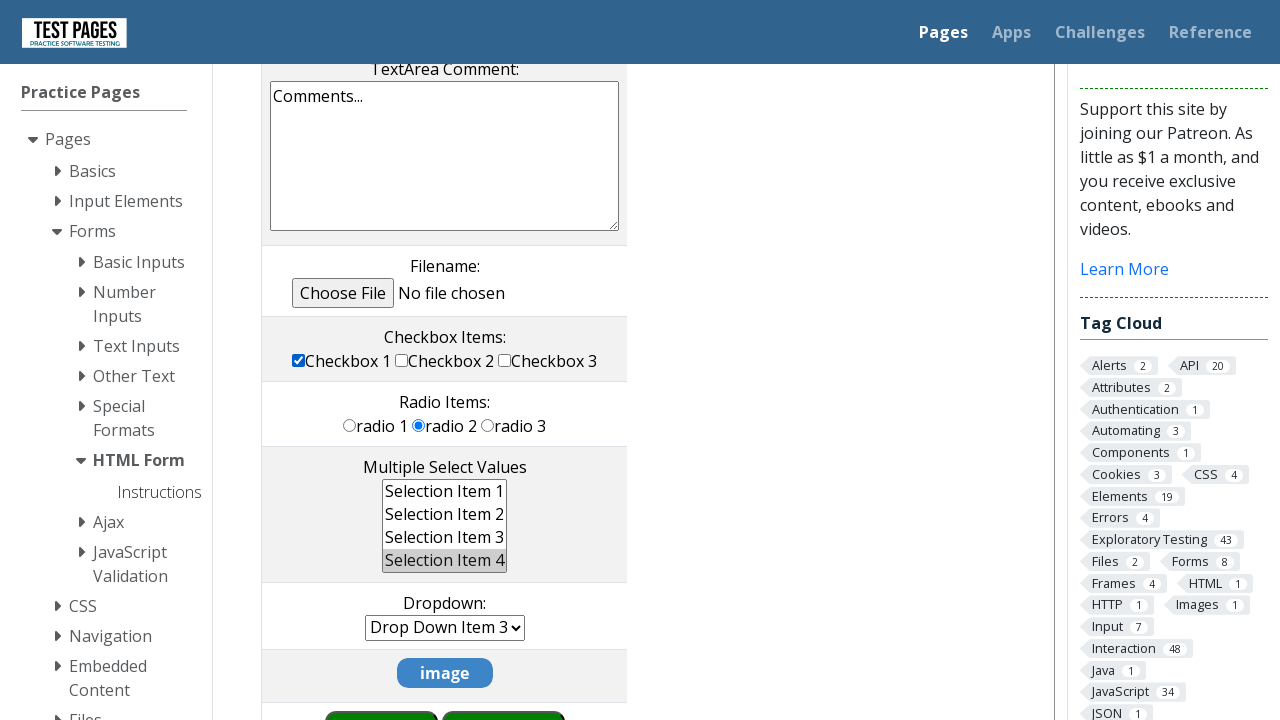

Clicked submit button to submit form at (504, 690) on input[value='submit']
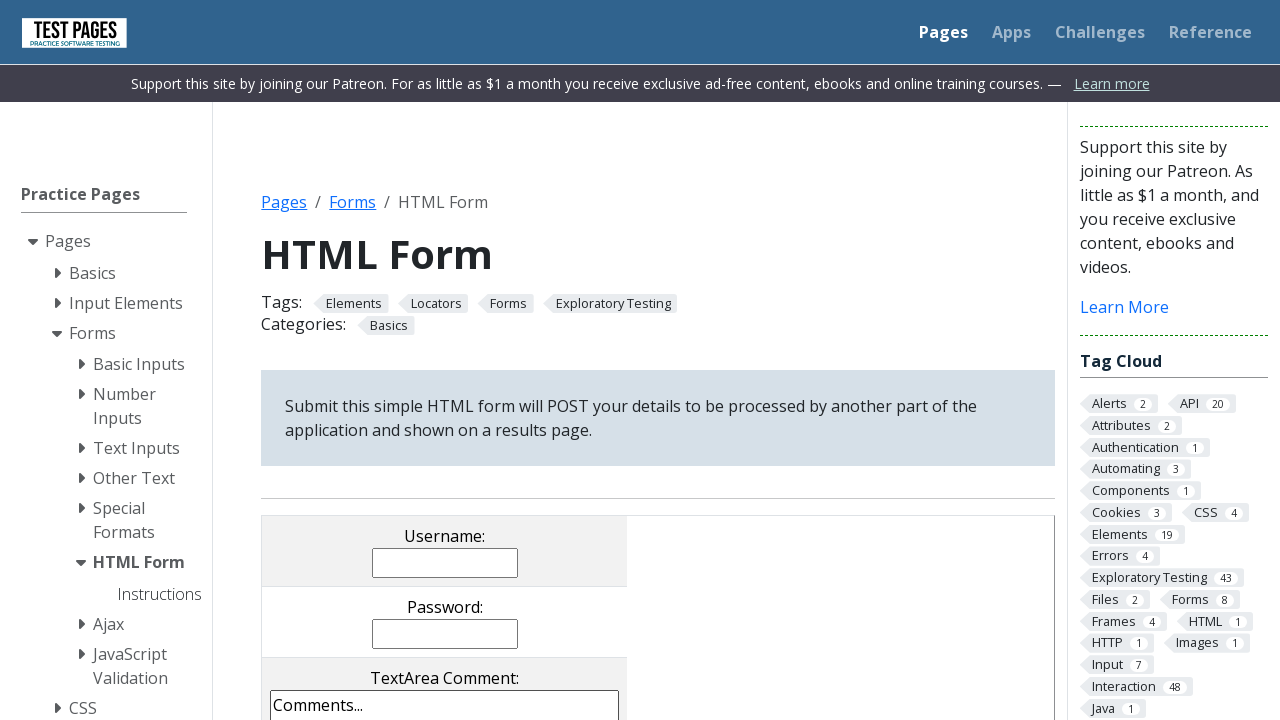

Results page loaded and username value element found
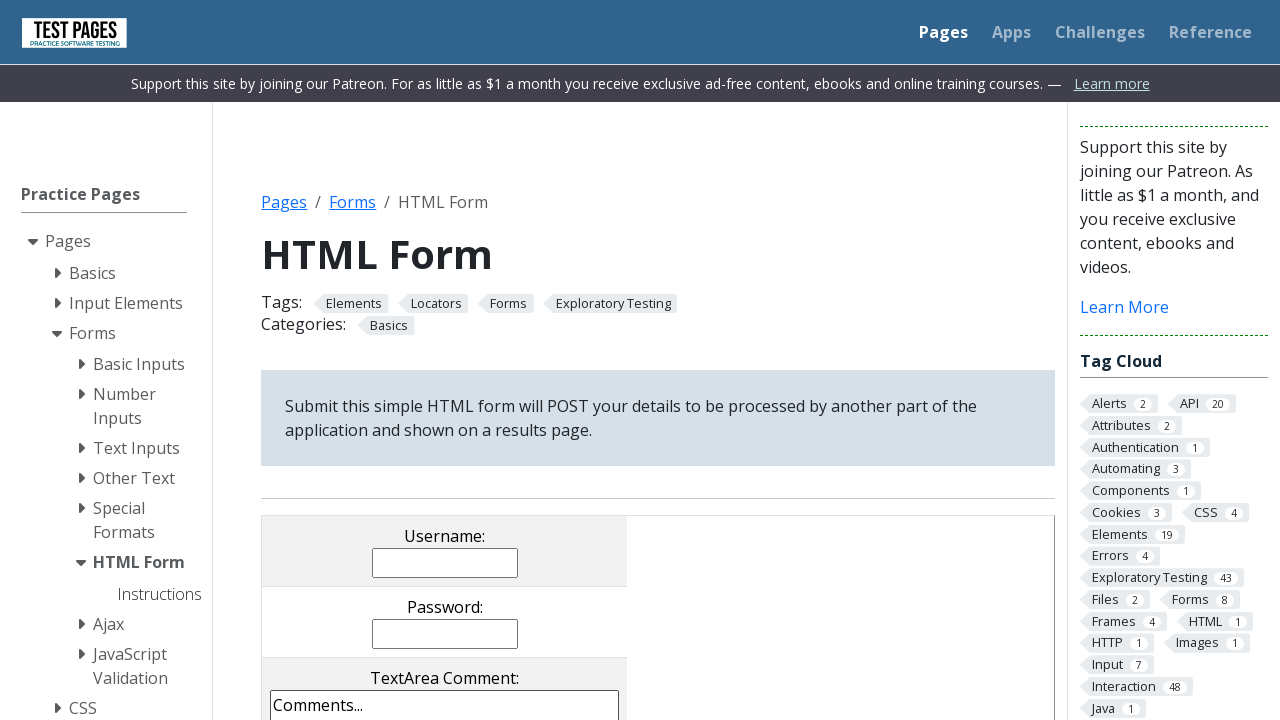

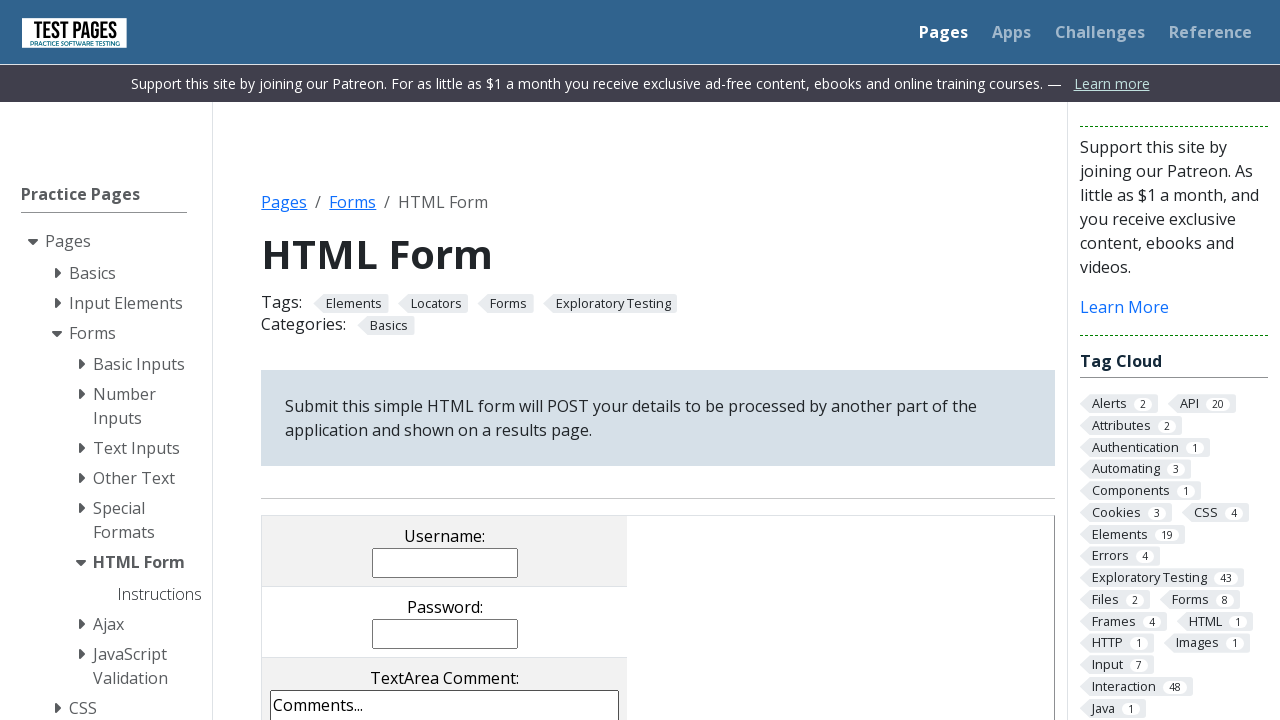